Tests the add/remove elements functionality by clicking "Add Element" button to create a delete button, verifying it appears, clicking the delete button, and verifying it disappears (demonstrating StaleElementReferenceException handling).

Starting URL: https://practice.cydeo.com/add_remove_elements/

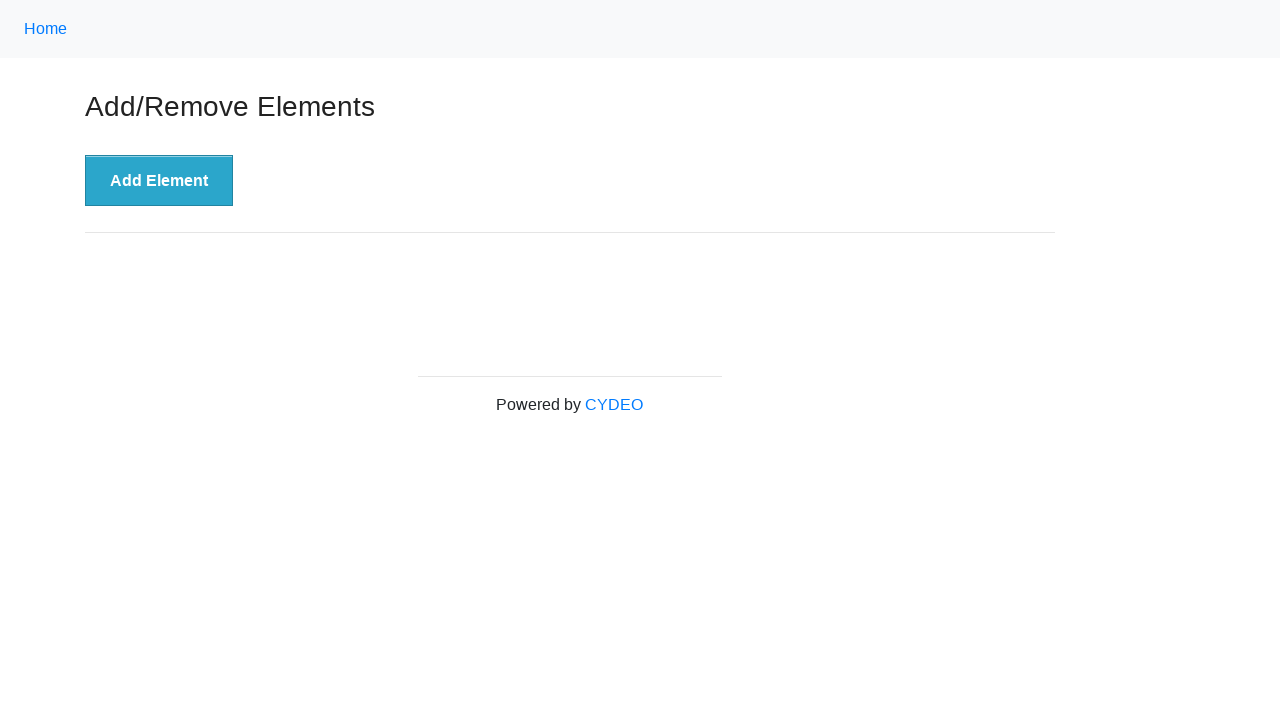

Navigated to Add/Remove Elements practice page
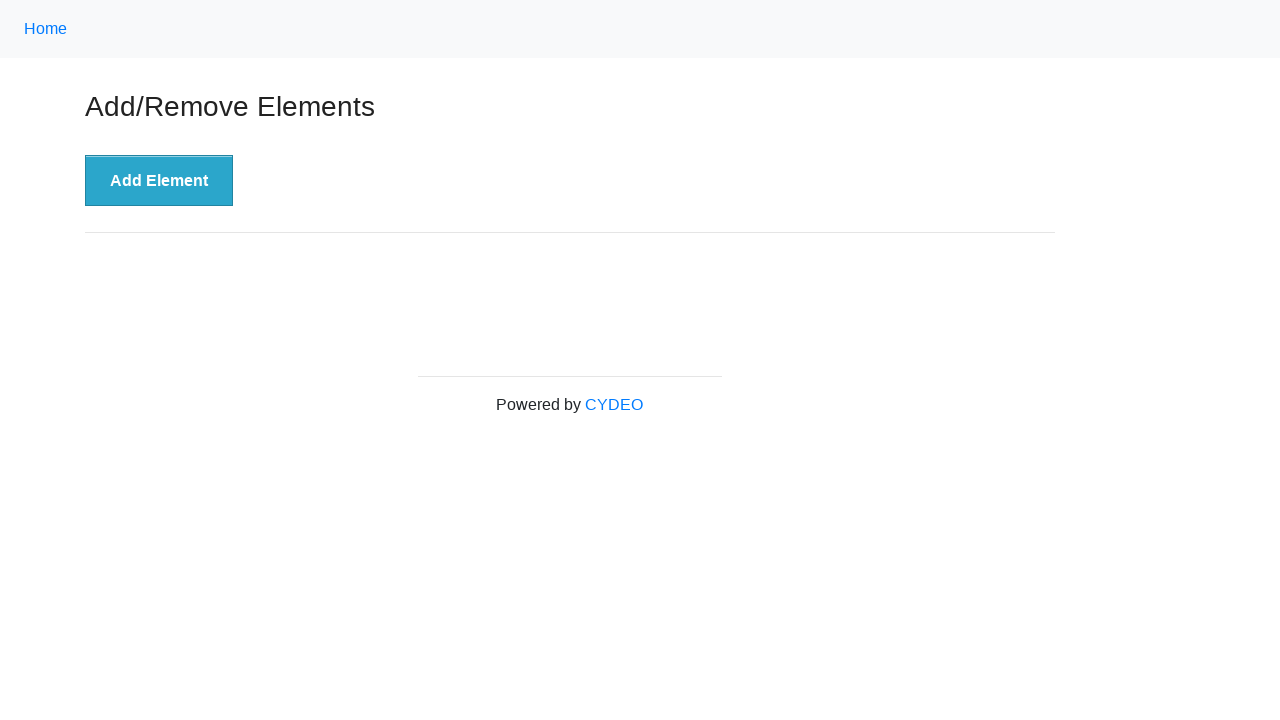

Clicked 'Add Element' button to create a delete button at (159, 181) on xpath=//button[.='Add Element']
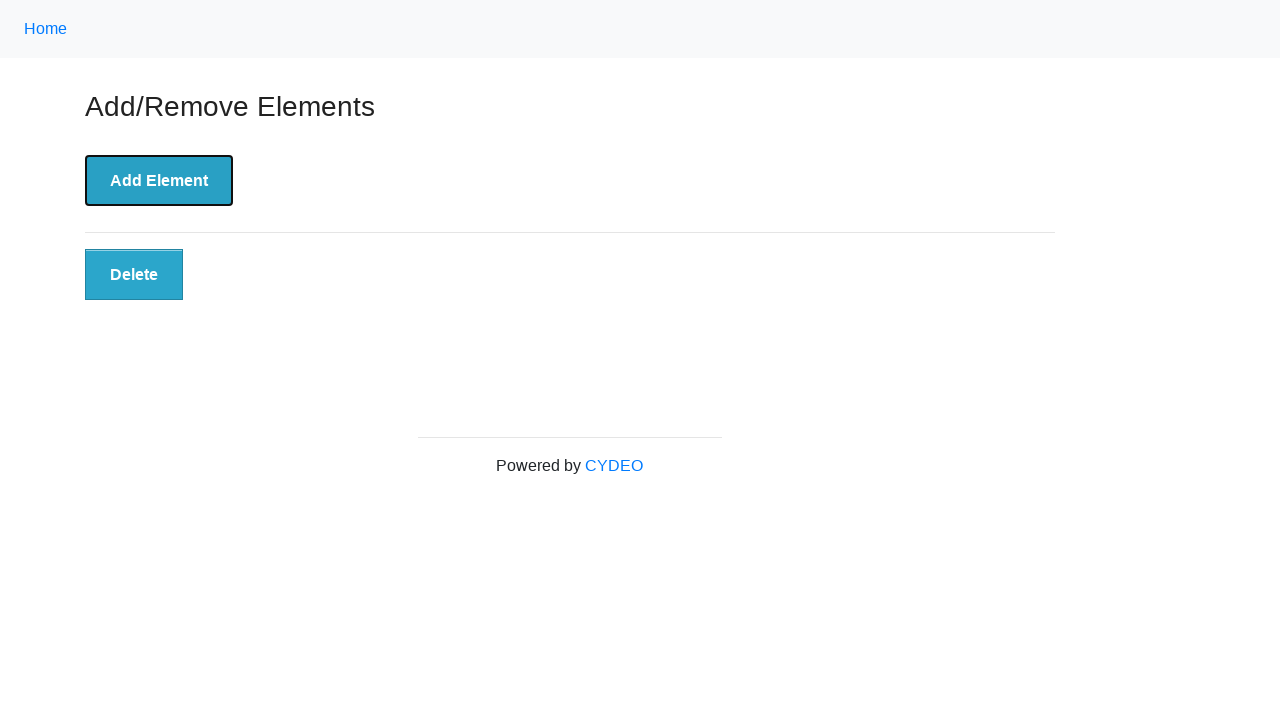

Delete button appeared and is visible
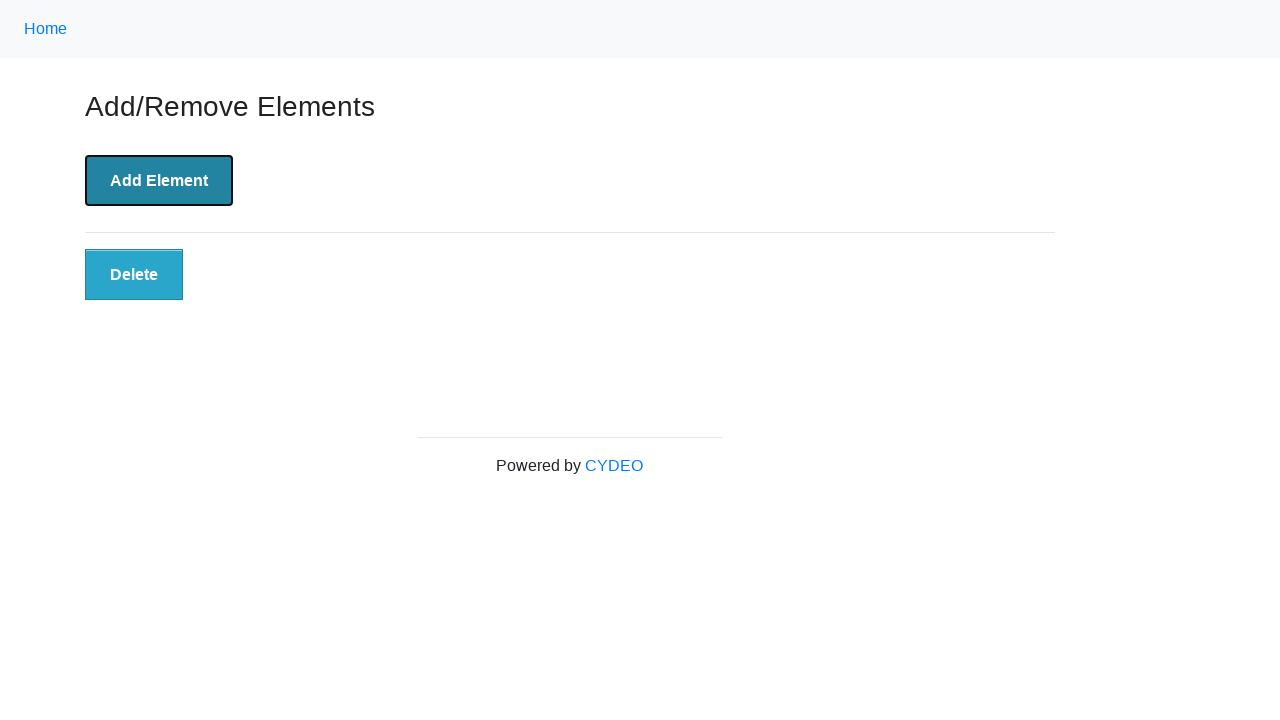

Clicked the Delete button to remove the element at (134, 275) on xpath=//button[@class='added-manually']
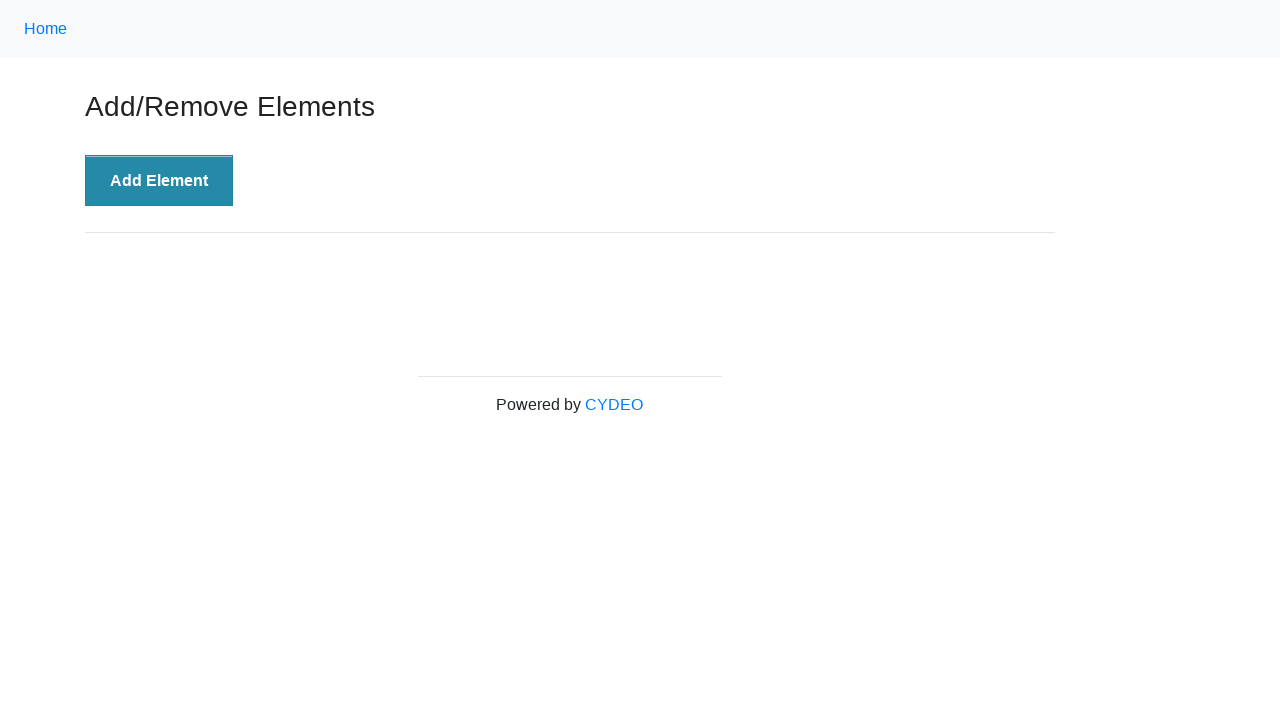

Verified that the Delete button has disappeared
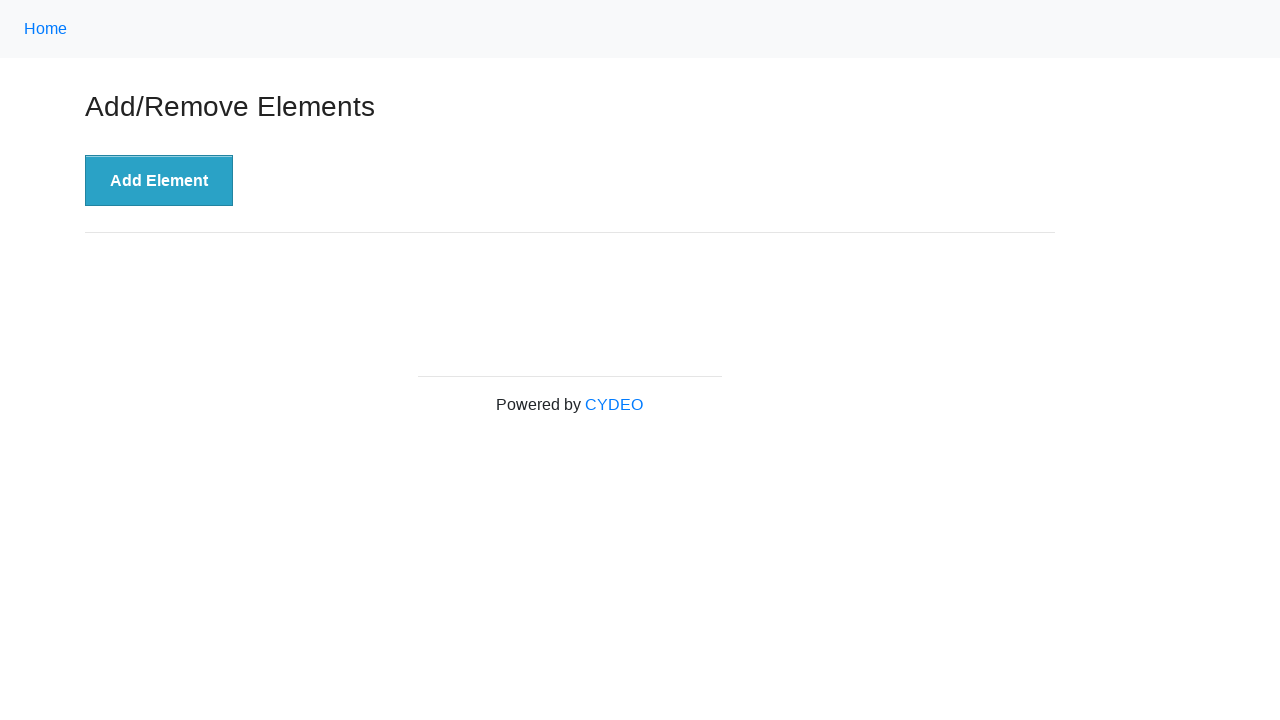

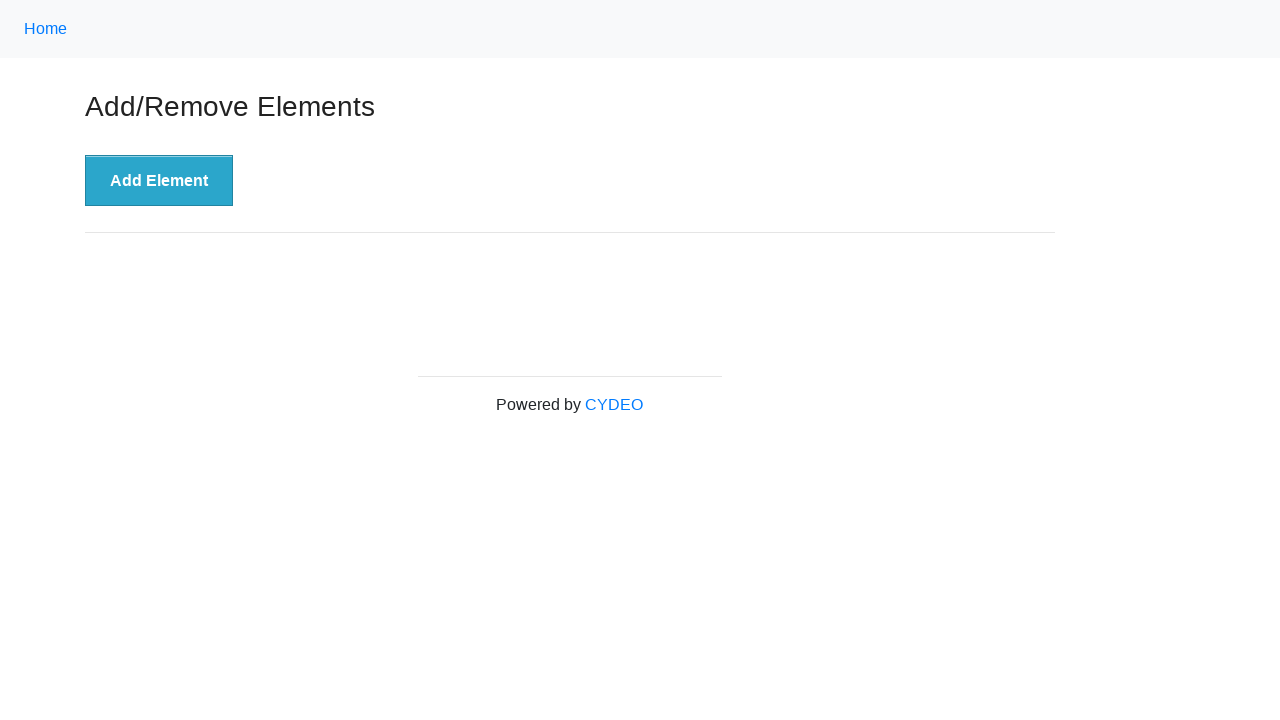